Tests a demo banking application by logging in as a customer, performing a deposit and withdrawal of a Fibonacci number amount, verifying the balance is zero, and checking that two transactions were recorded.

Starting URL: https://www.globalsqa.com/angularJs-protractor/BankingProject/#/login

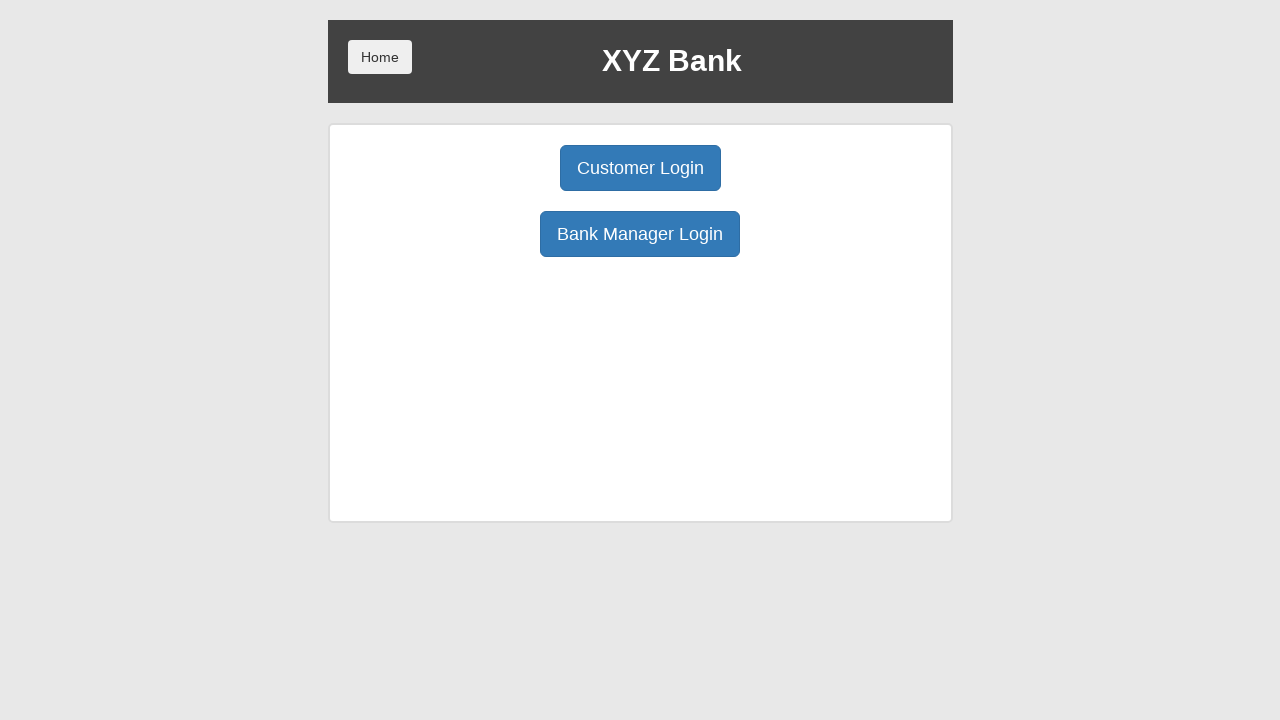

Clicked Customer Login button at (640, 168) on button[ng-click='customer()']
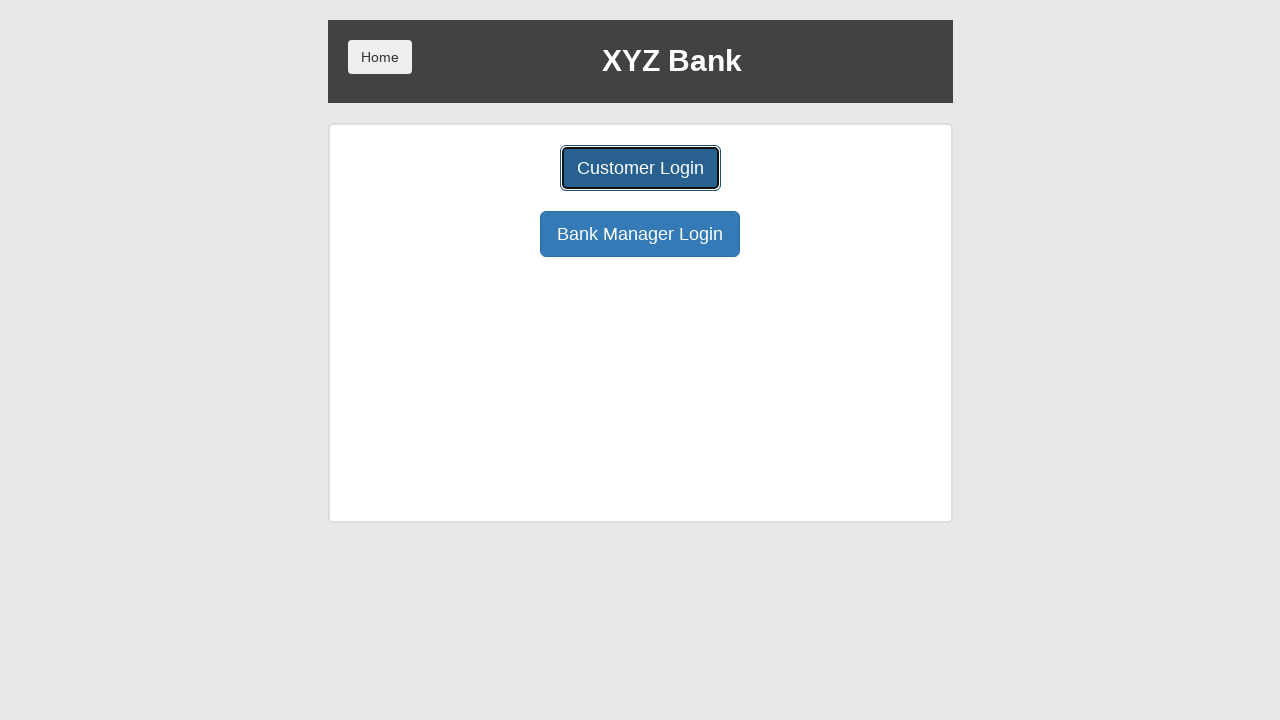

Selected Harry Potter from user dropdown on select#userSelect
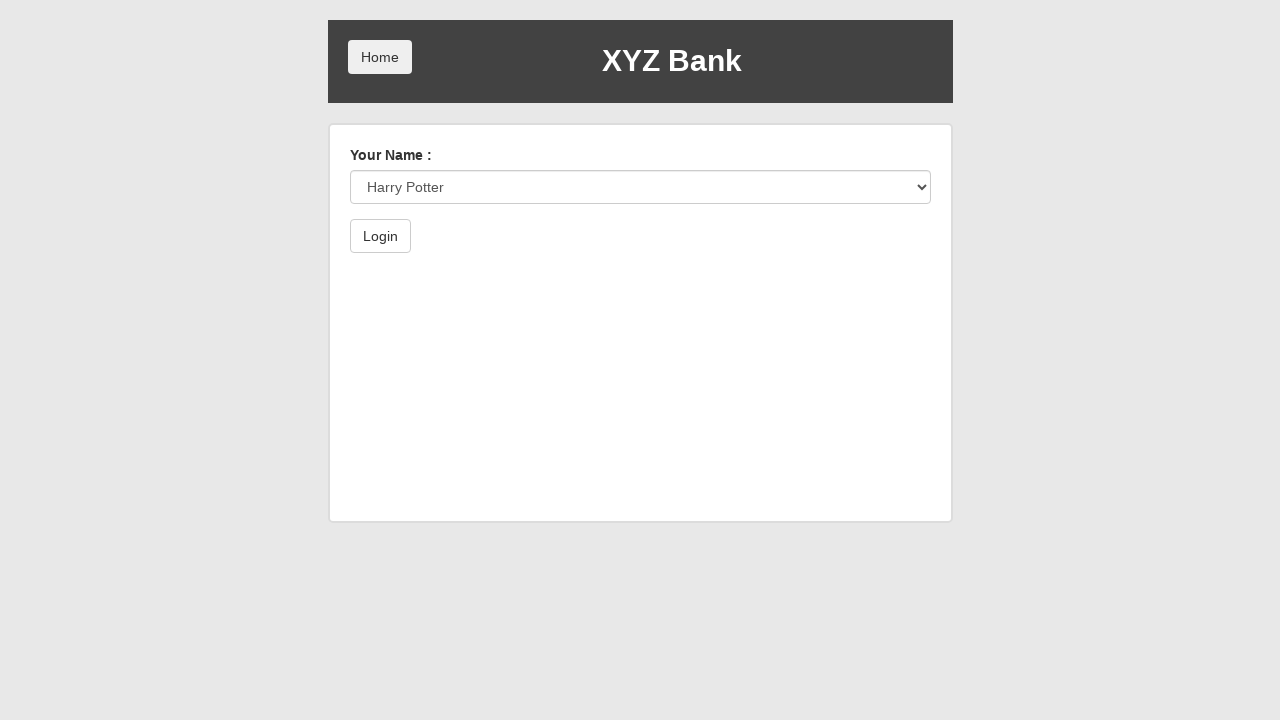

Clicked Login button to authenticate at (380, 236) on button[type='submit']
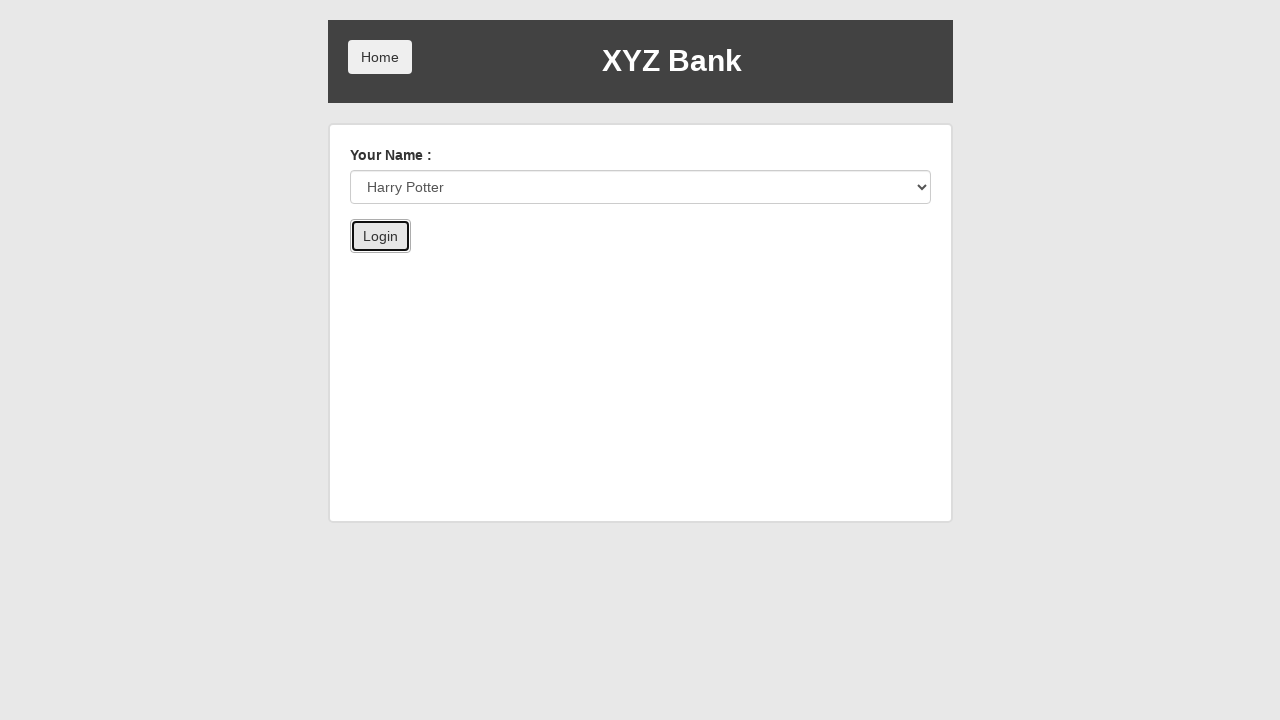

Clicked Deposit button at (652, 264) on button[ng-click='deposit()']
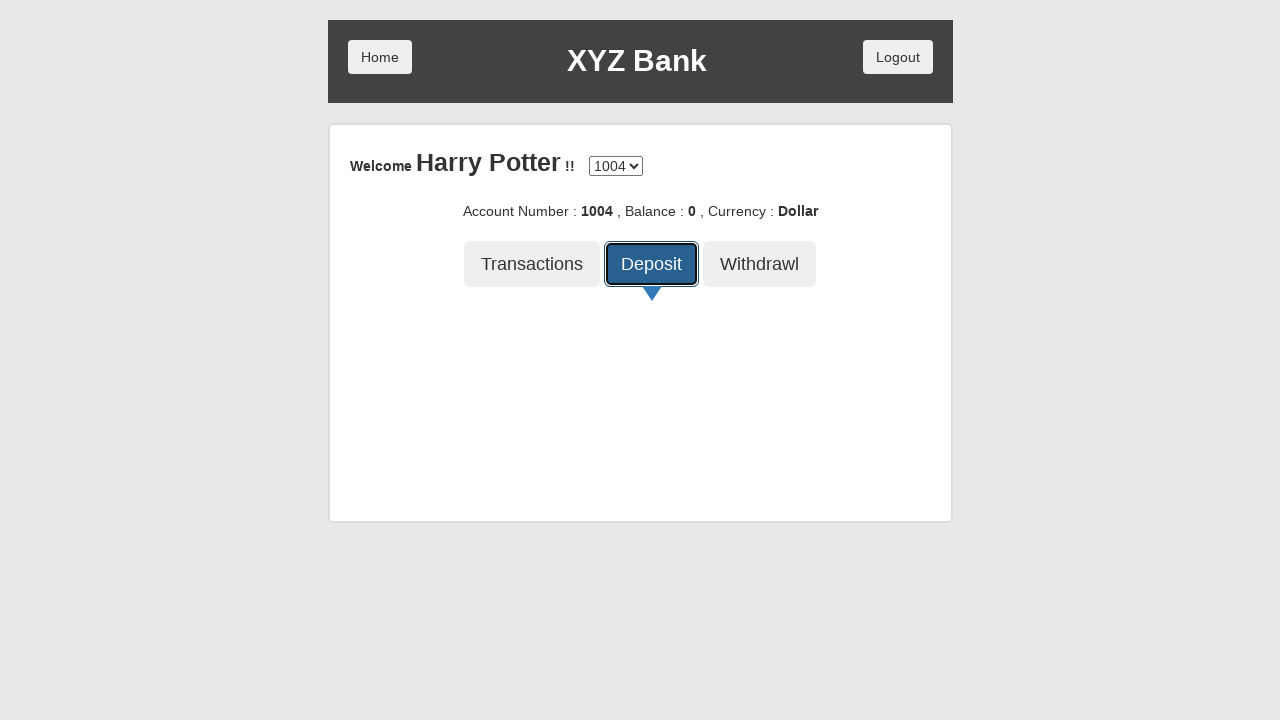

Entered deposit amount: 1 on input[ng-model='amount']
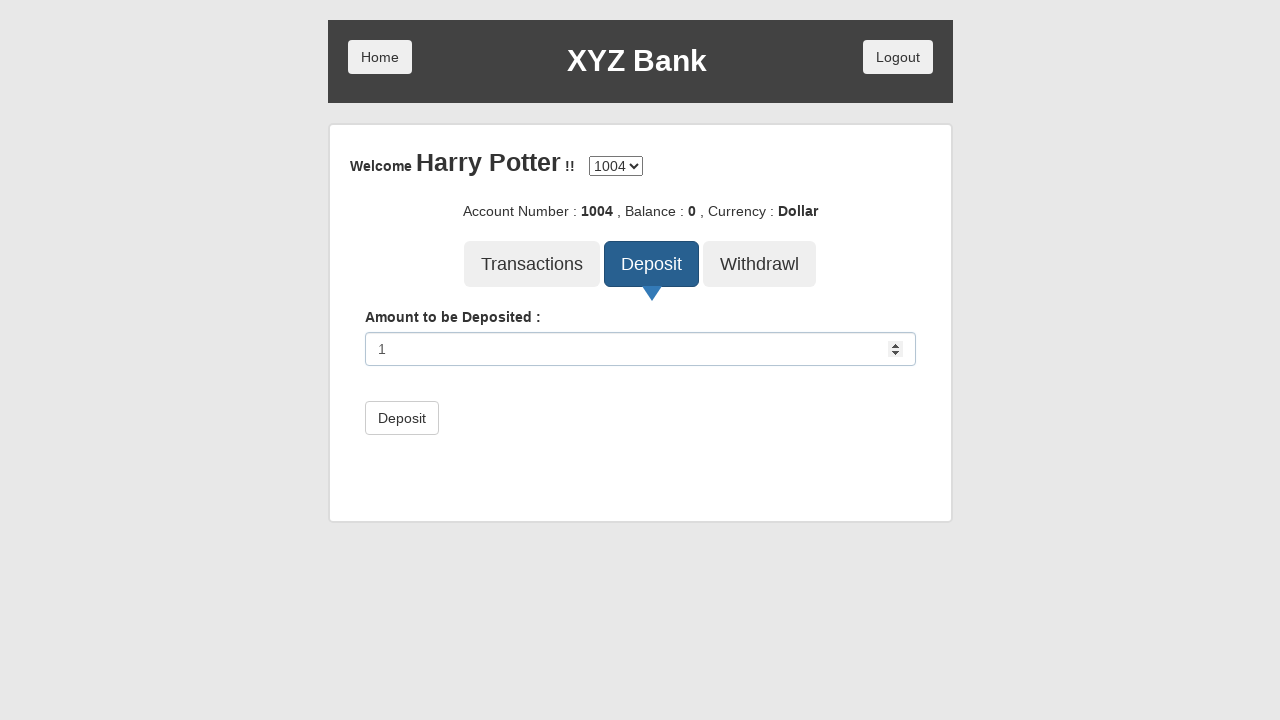

Clicked Submit button to confirm deposit at (402, 418) on button[type='submit']
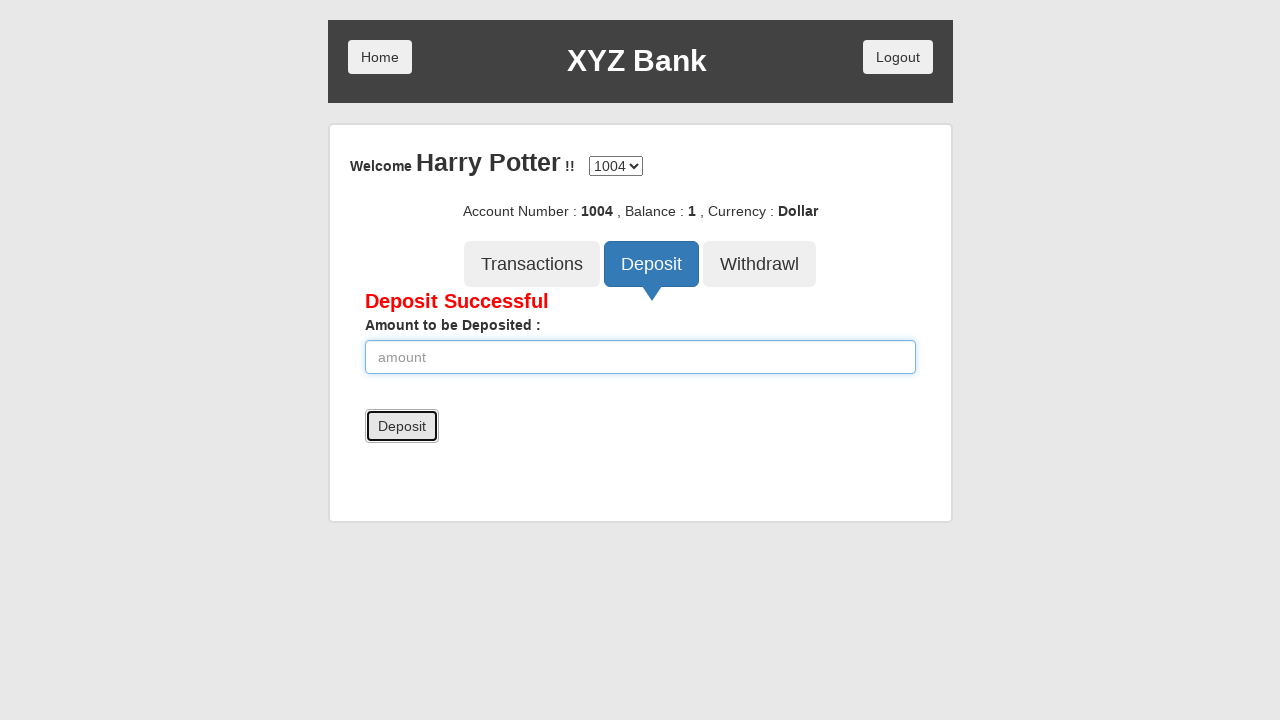

Waited 800ms for deposit to process
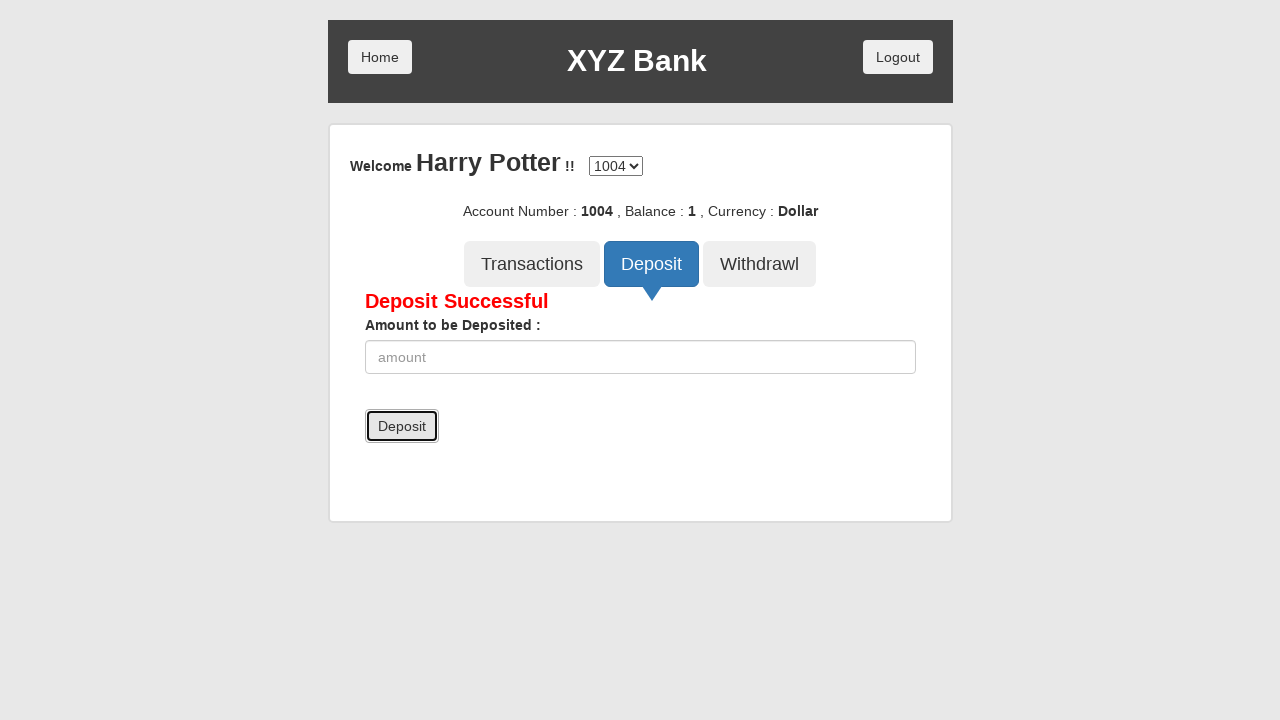

Clicked Withdrawal button at (760, 264) on button[ng-click='withdrawl()']
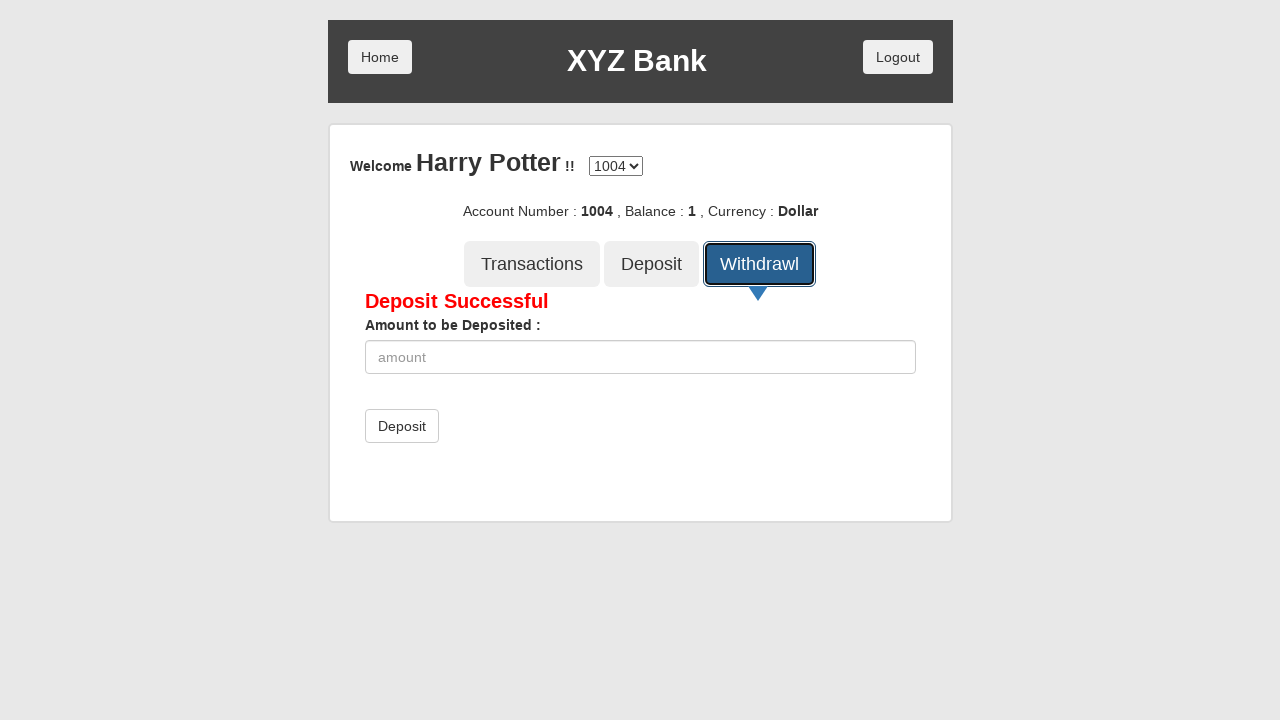

Entered withdrawal amount: 1 on input[ng-model='amount']
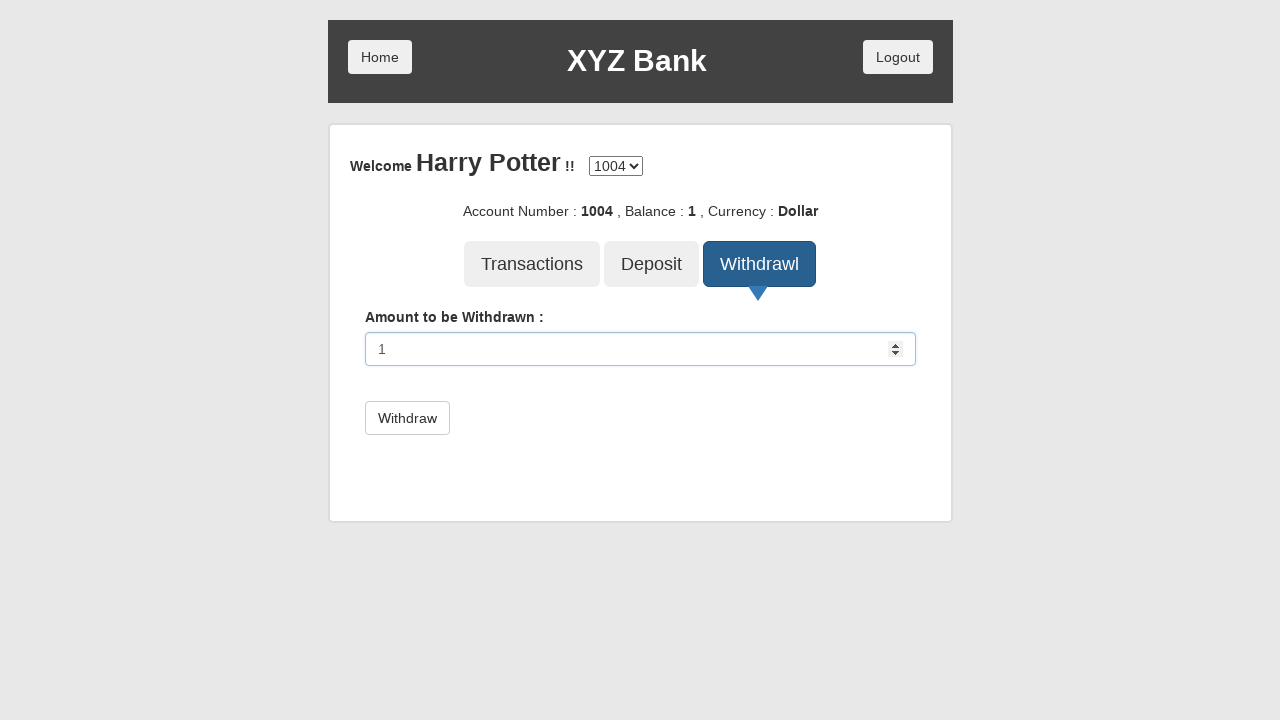

Clicked Submit button to confirm withdrawal at (407, 418) on button[type='submit']
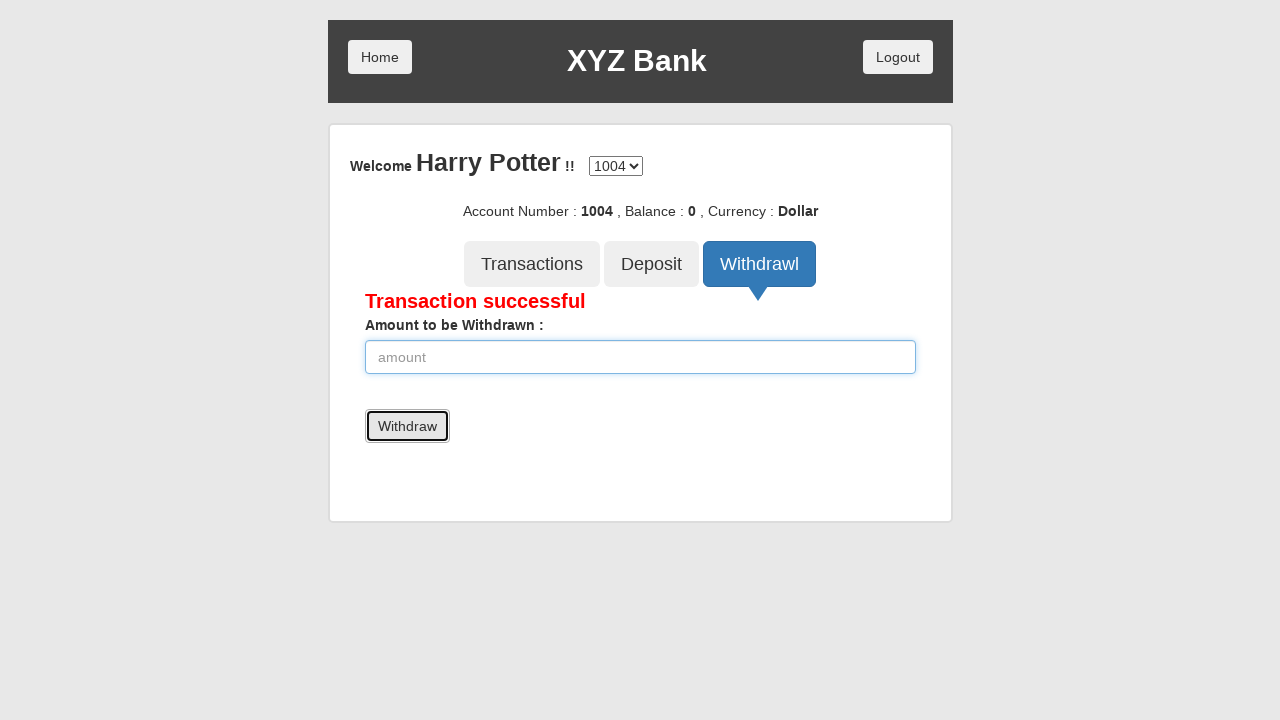

Waited 800ms for withdrawal to process
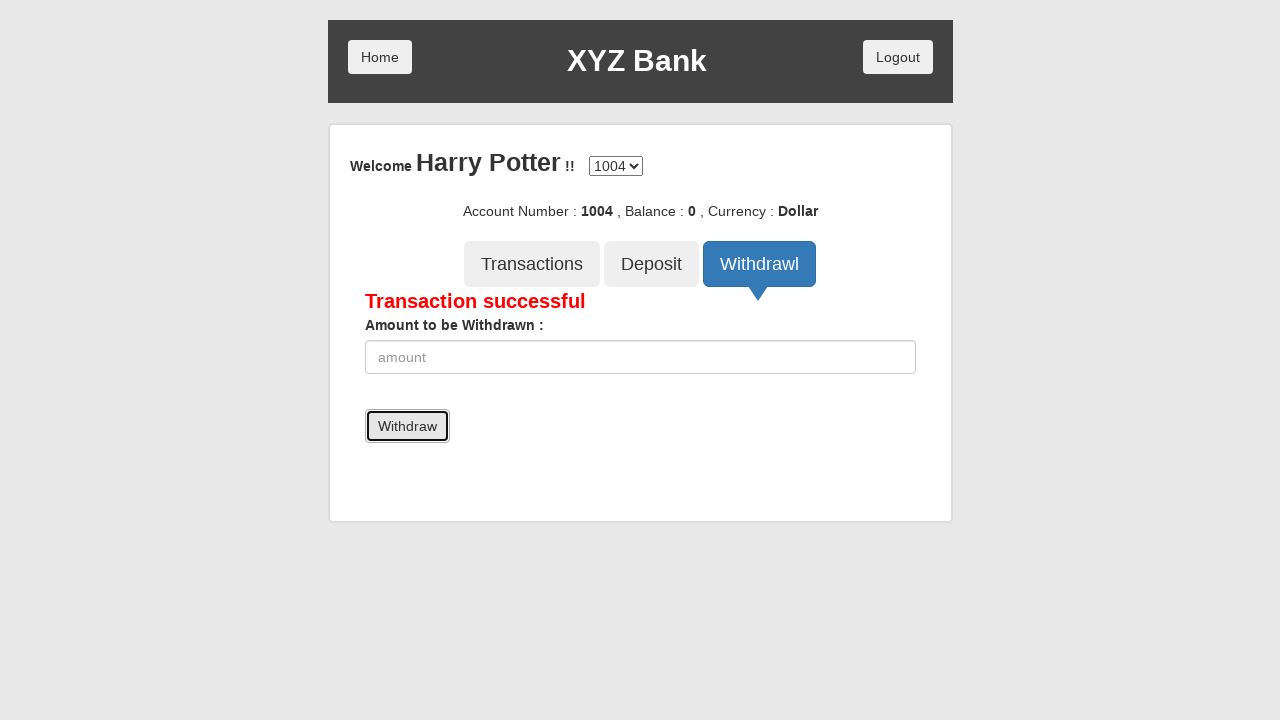

Retrieved account balance: 0
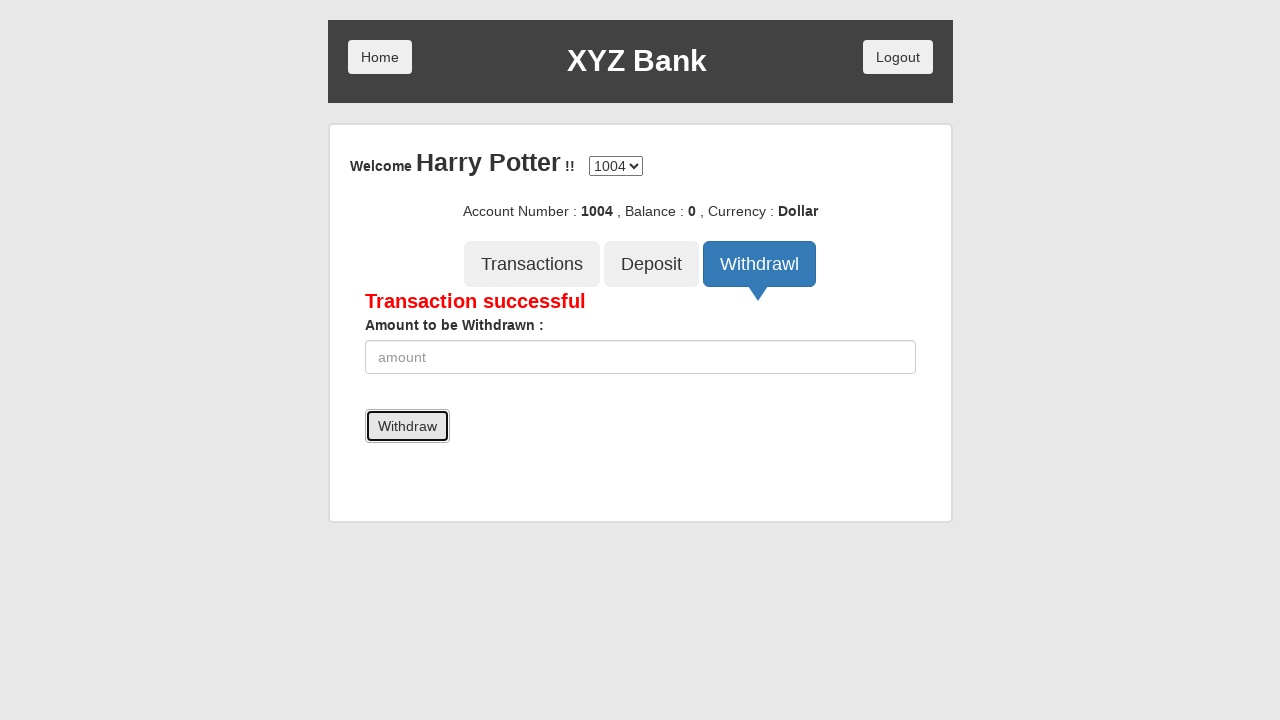

Verified balance is zero
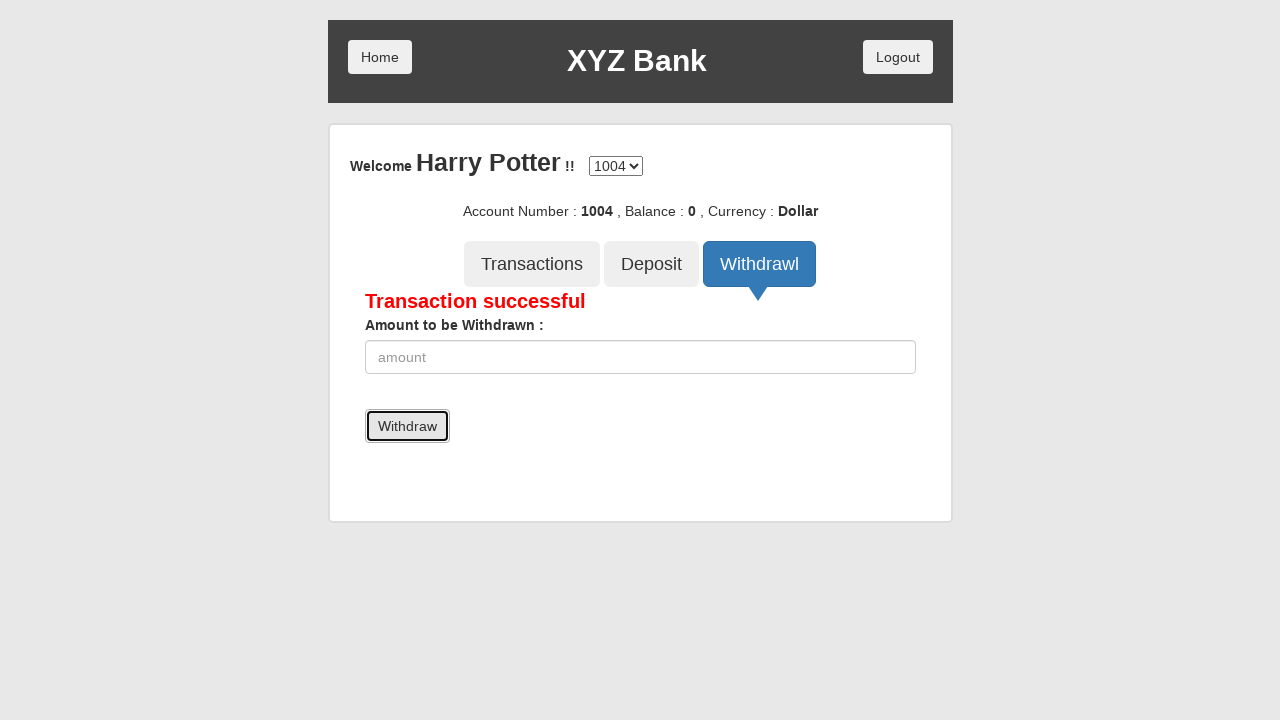

Waited 800ms before checking transactions
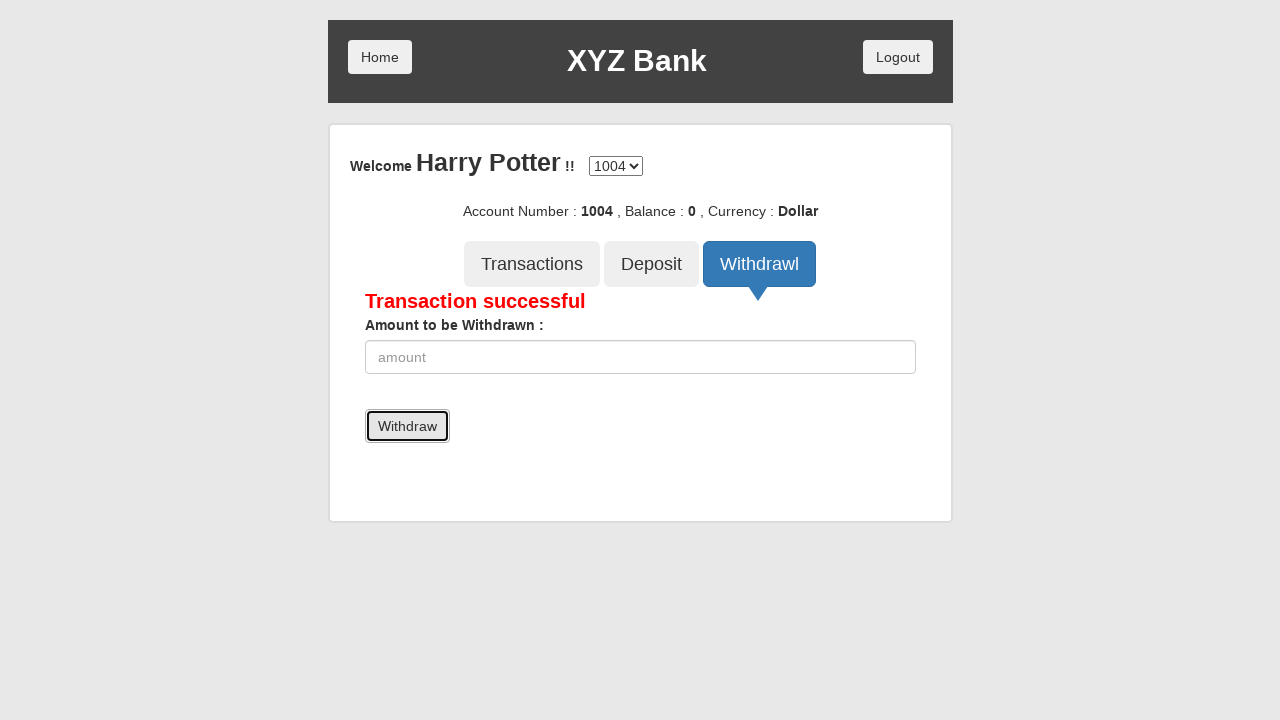

Clicked Transactions button to view history at (532, 264) on button[ng-click='transactions()']
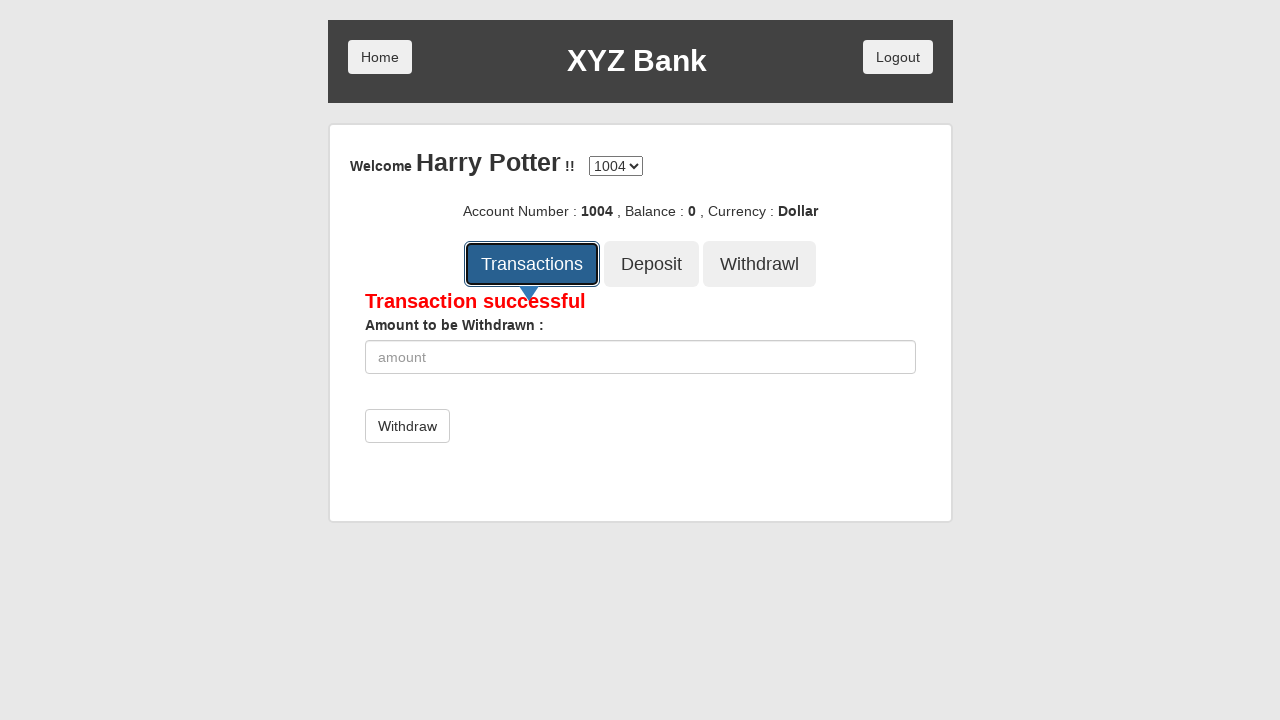

Waited for transactions table to load
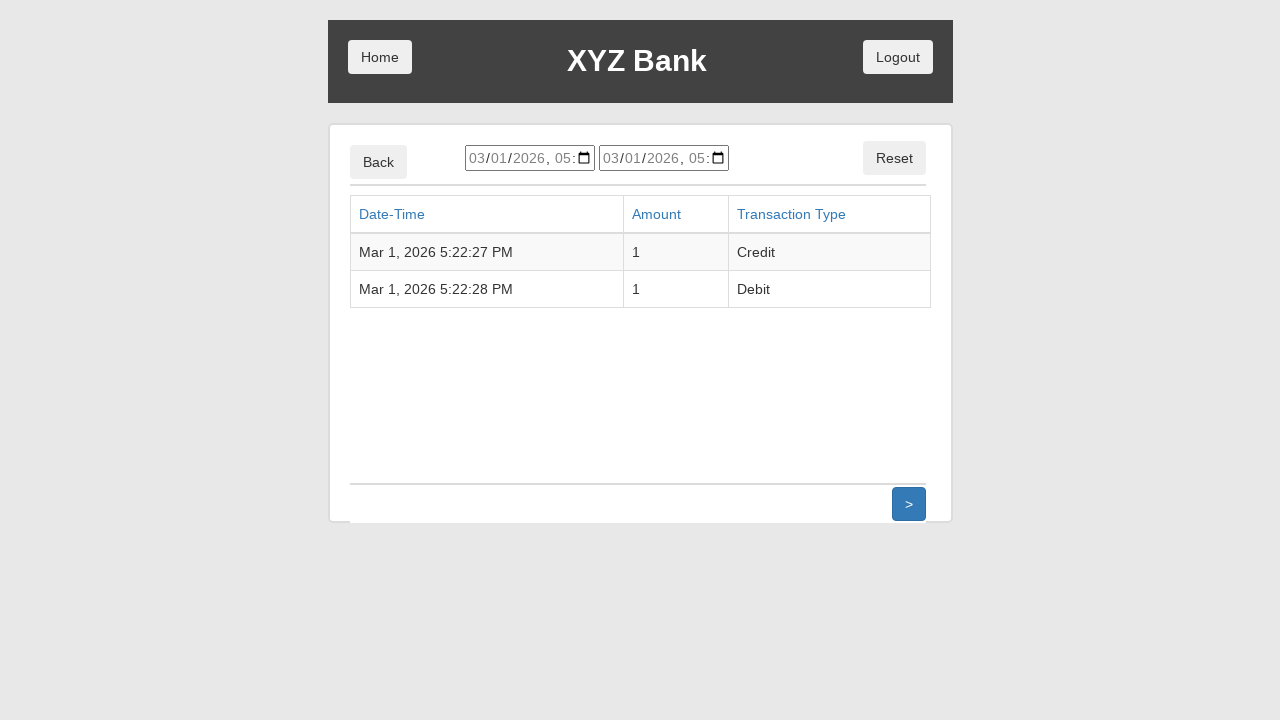

Counted transaction rows: 2
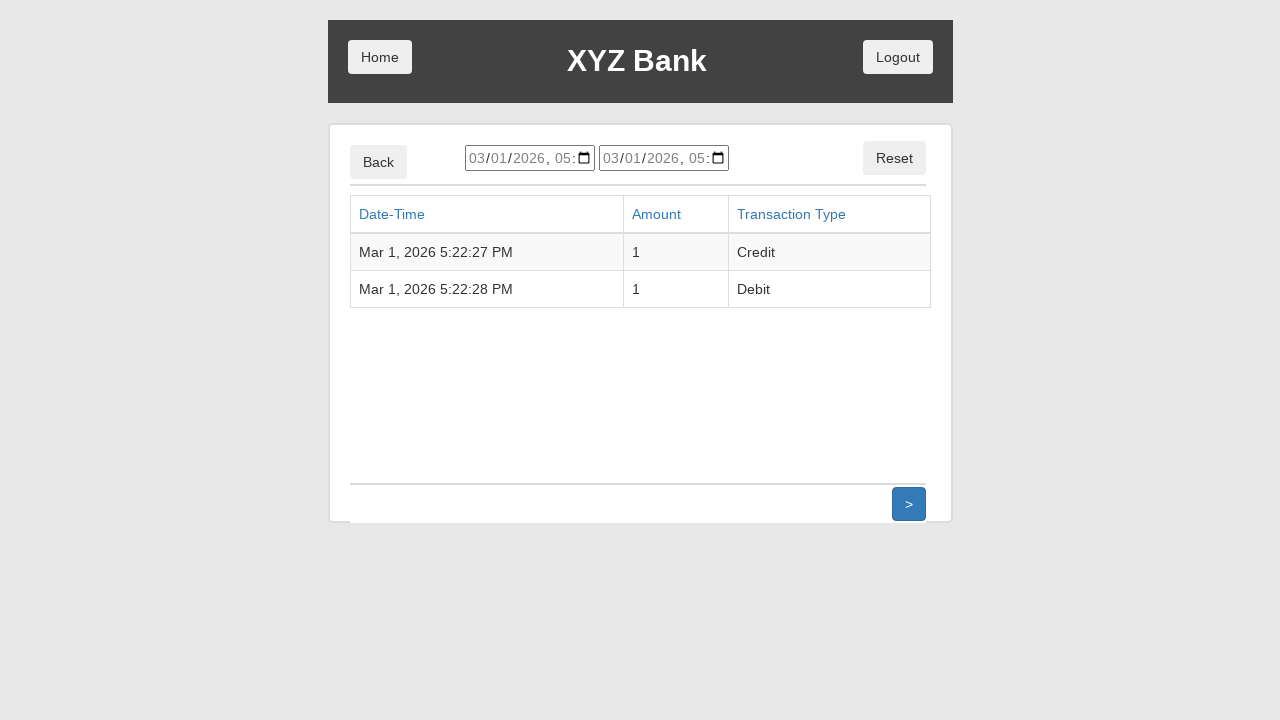

Verified exactly 2 transactions were recorded
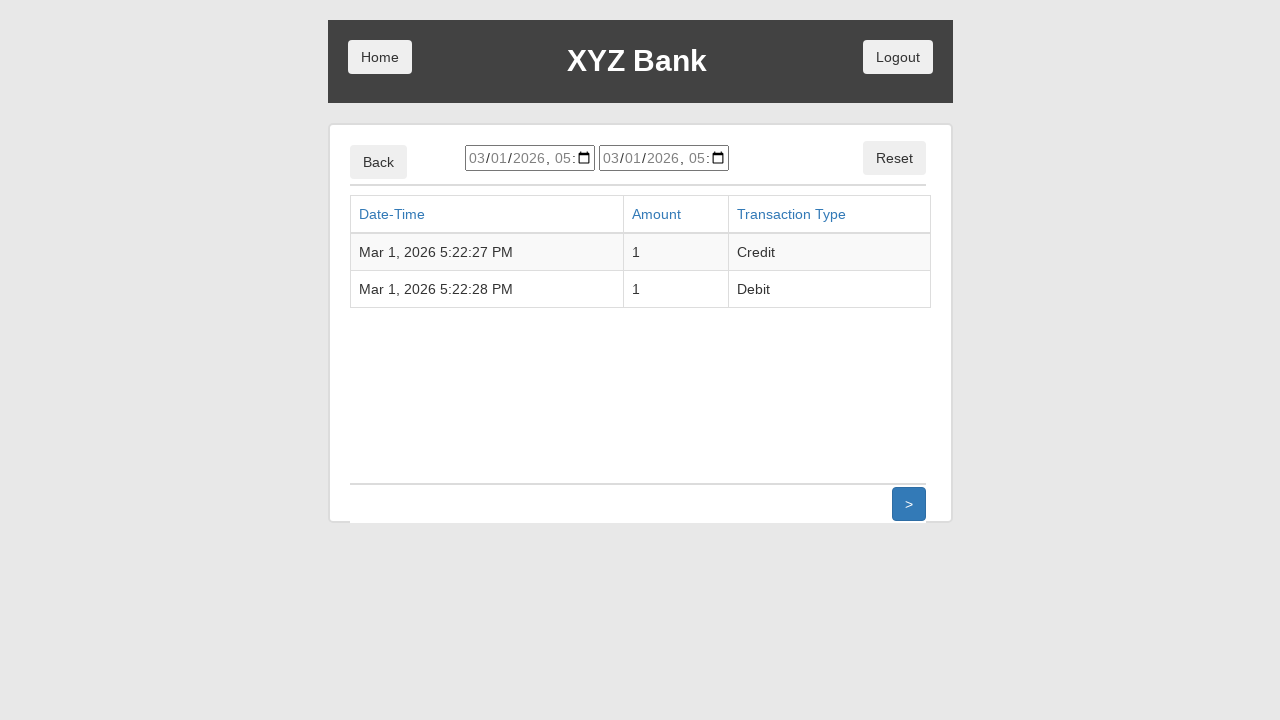

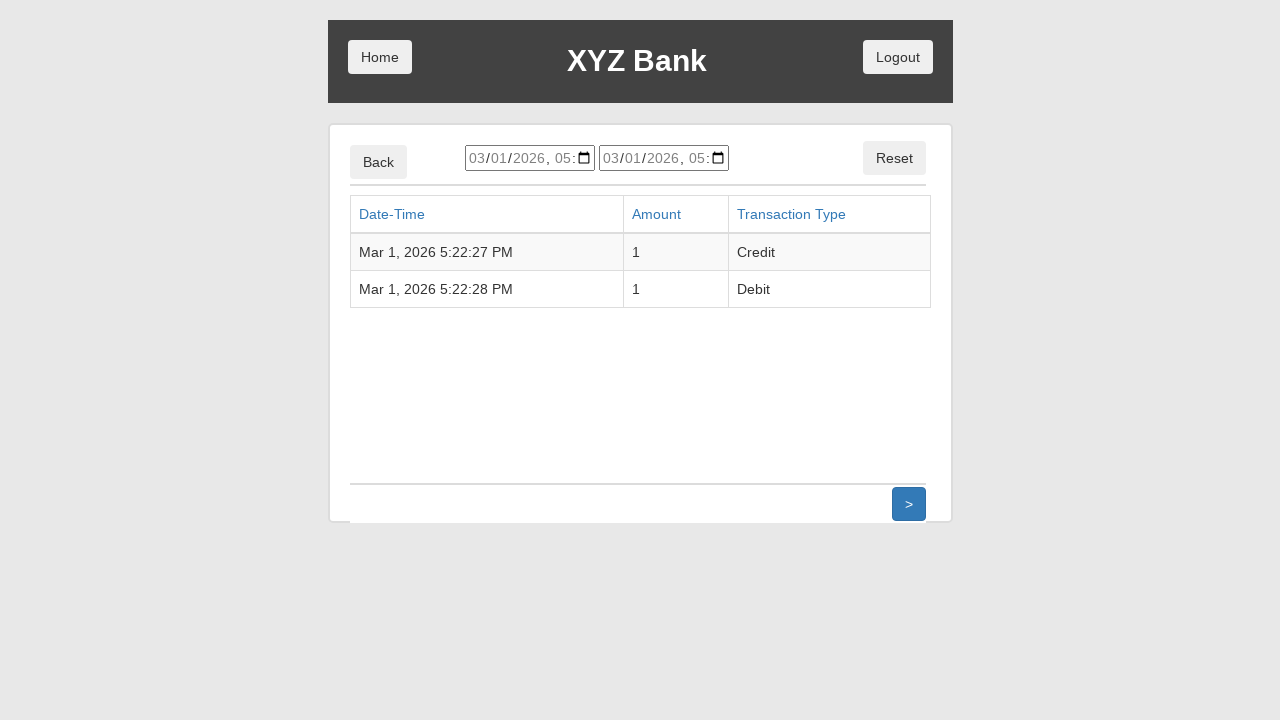